Tests prompt alert by entering text "Zły bot" and accepting it

Starting URL: https://demoqa.com/alerts

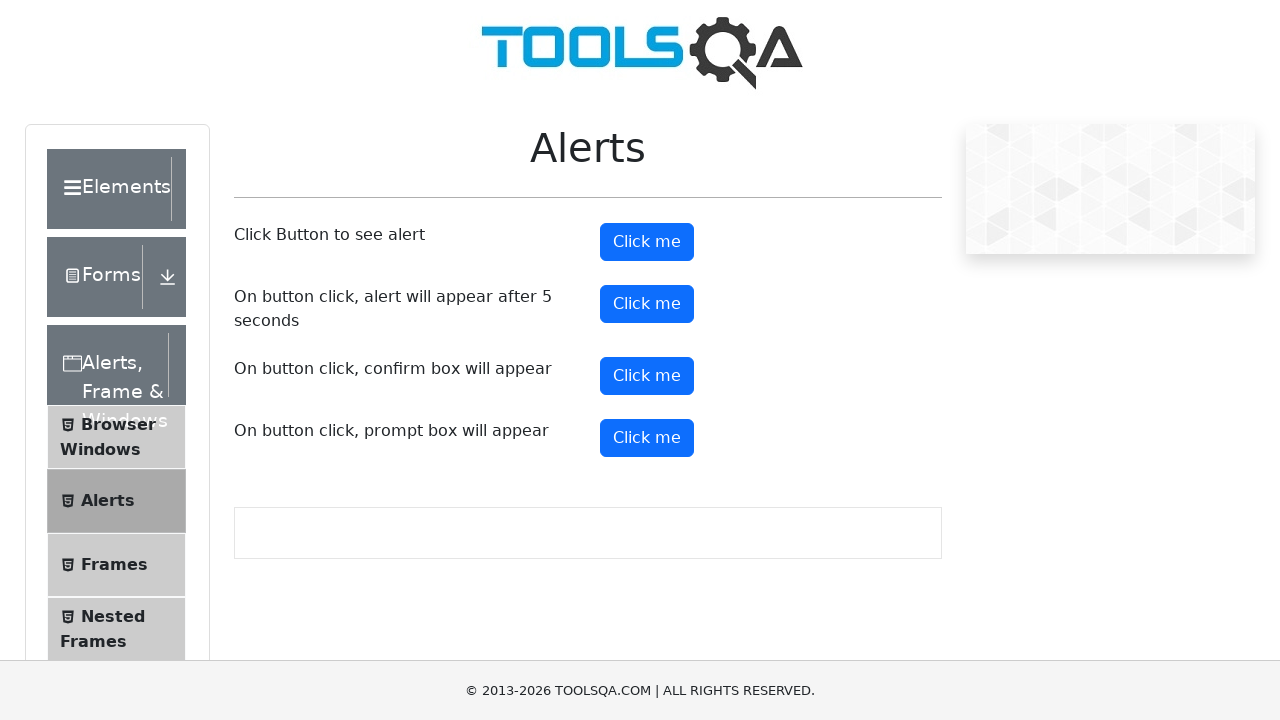

Set up dialog handler to accept prompt with text 'Zły bot'
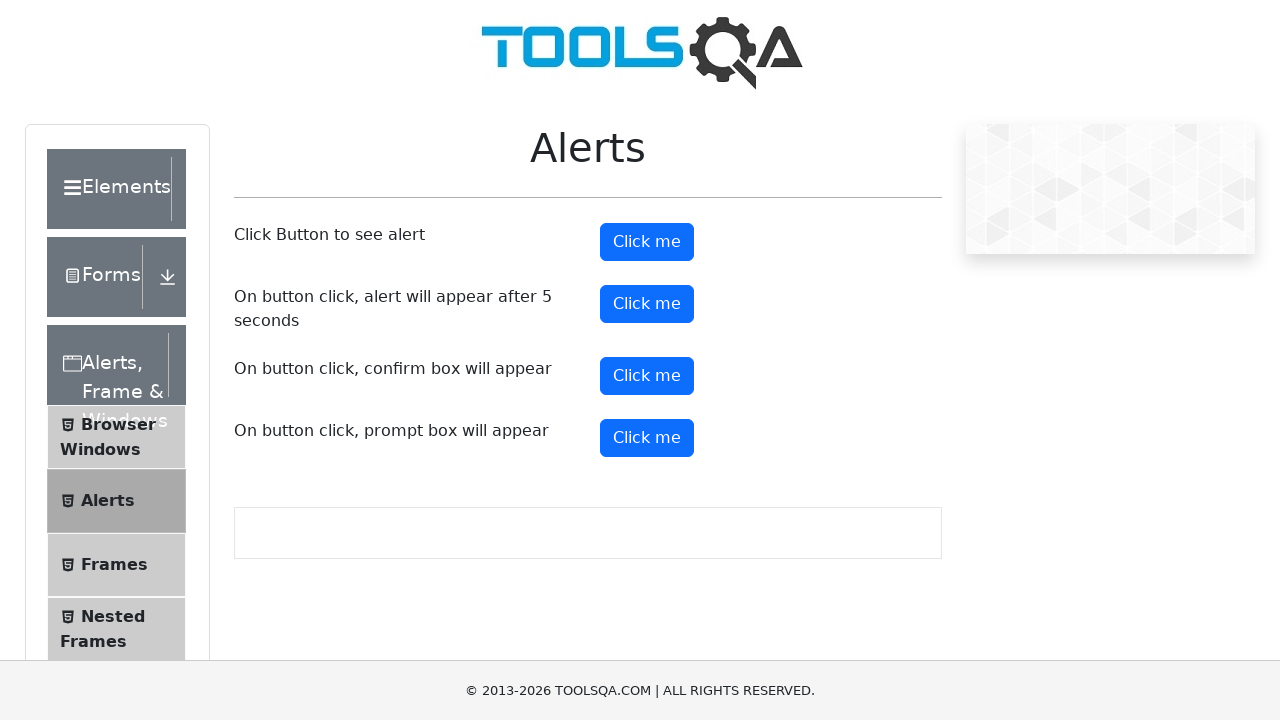

Clicked prompt button to trigger alert at (647, 438) on #promtButton
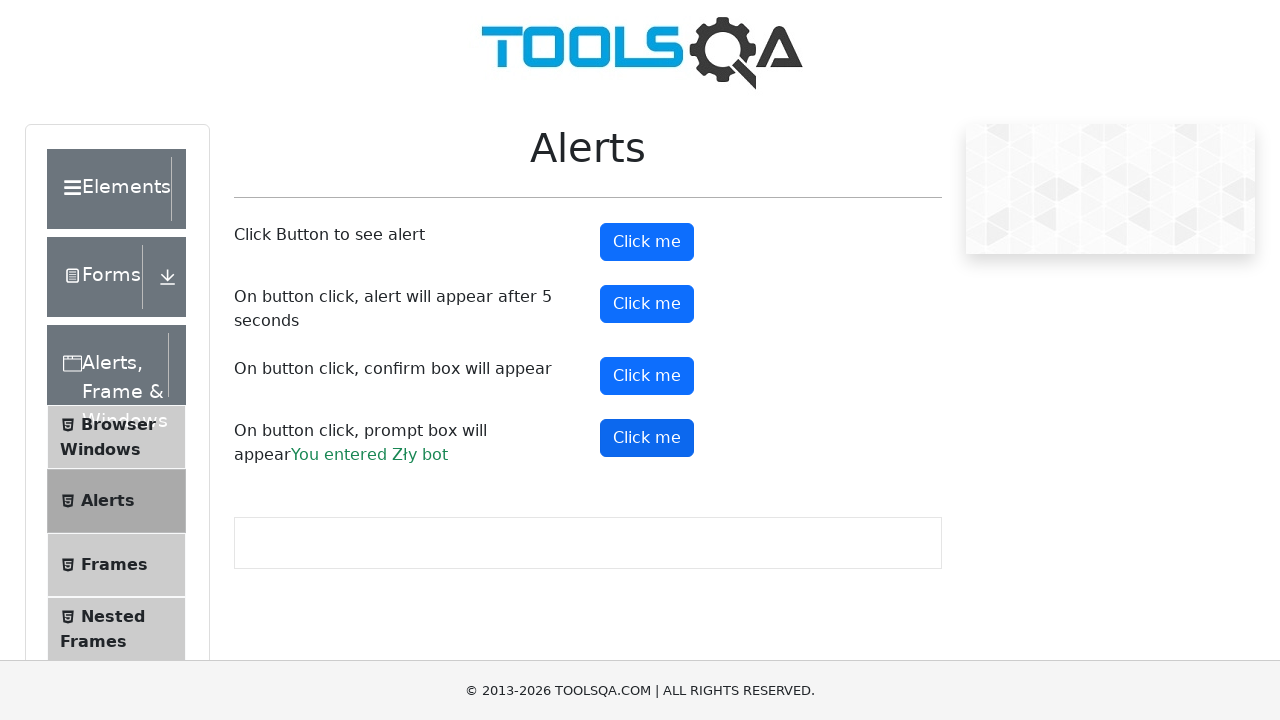

Waited for prompt result to appear on page
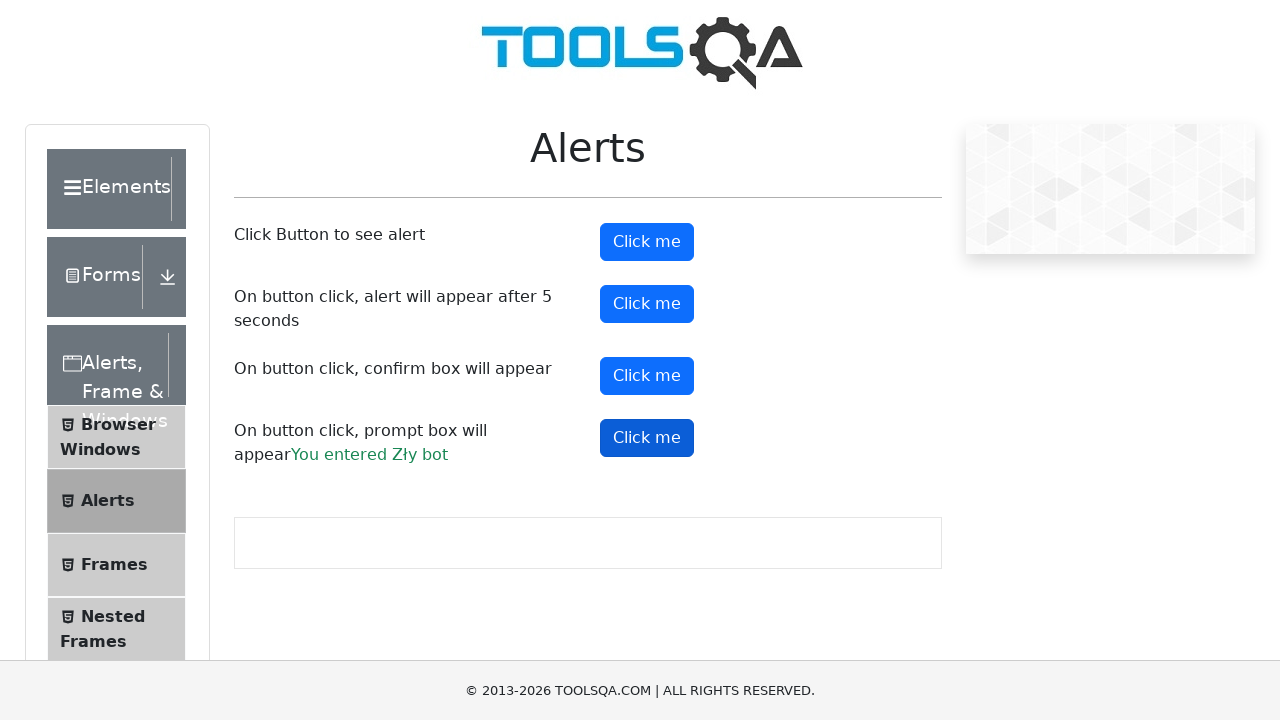

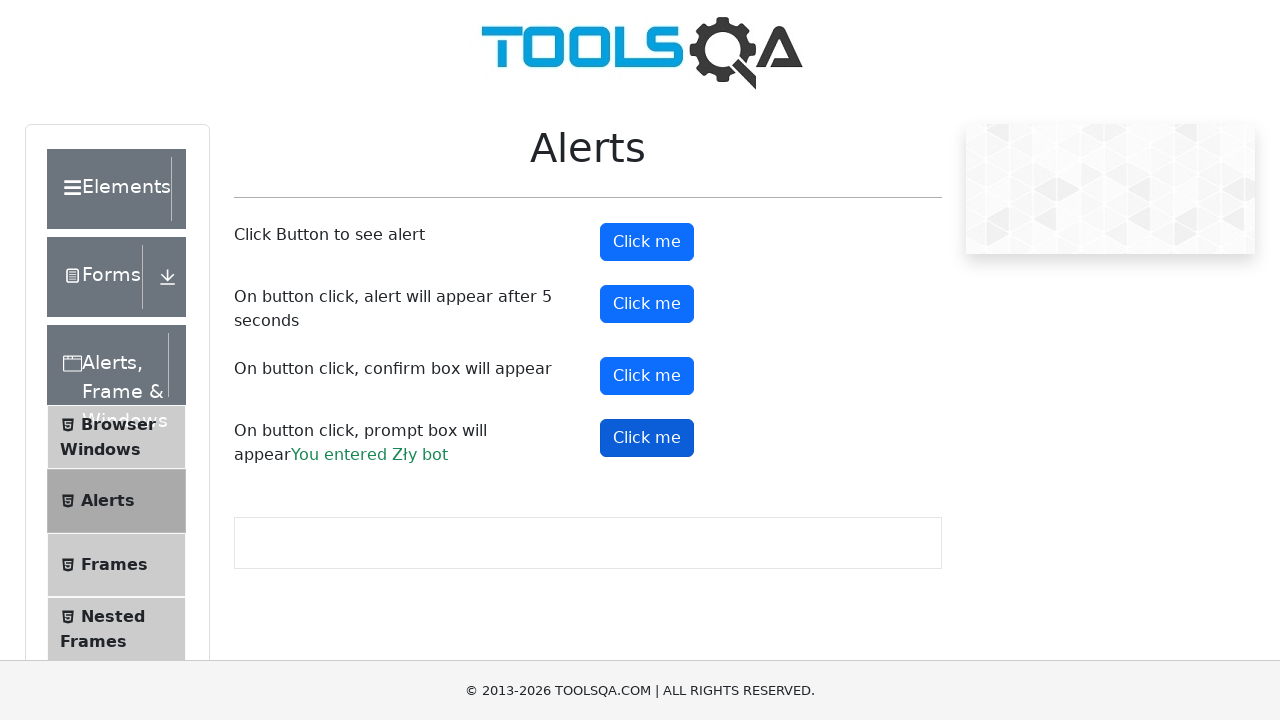